Tests a percentage calculator by entering marks and total values, clicking calculate, verifying the result, and then clearing the form

Starting URL: https://centrepointschools.com/calculator/percentage.html

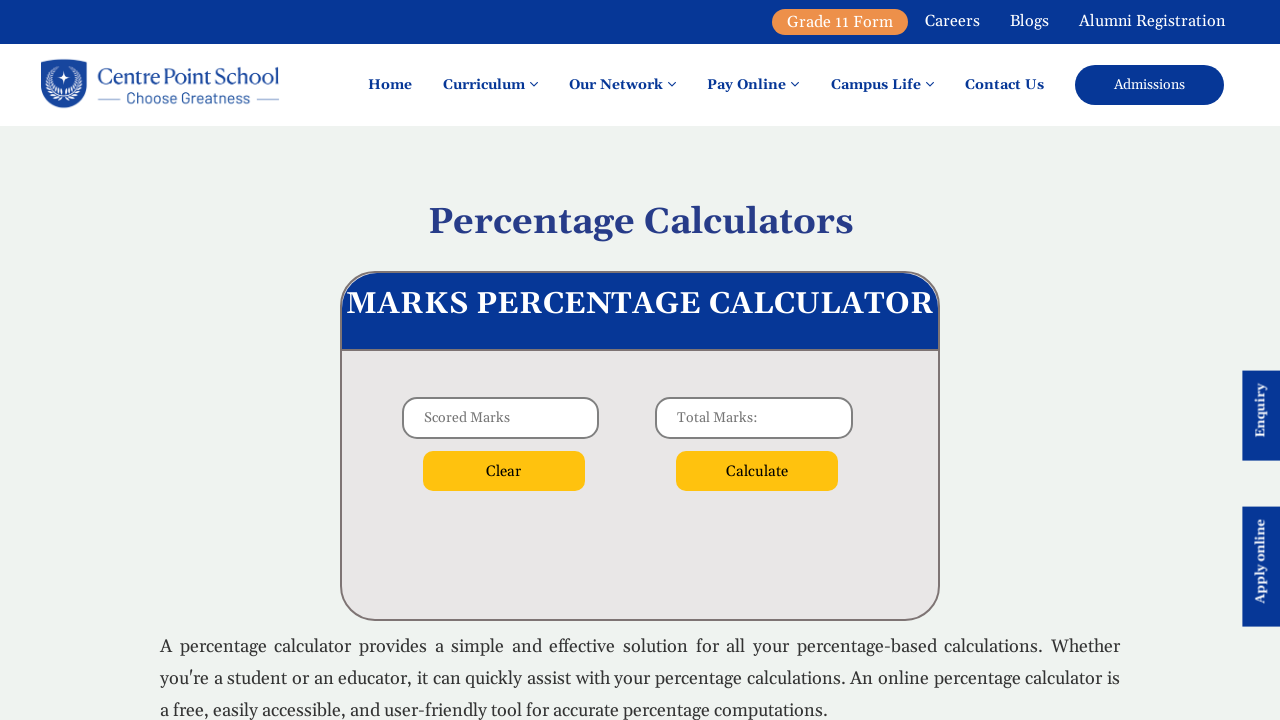

Entered marks value '350' in the marks field on #number1
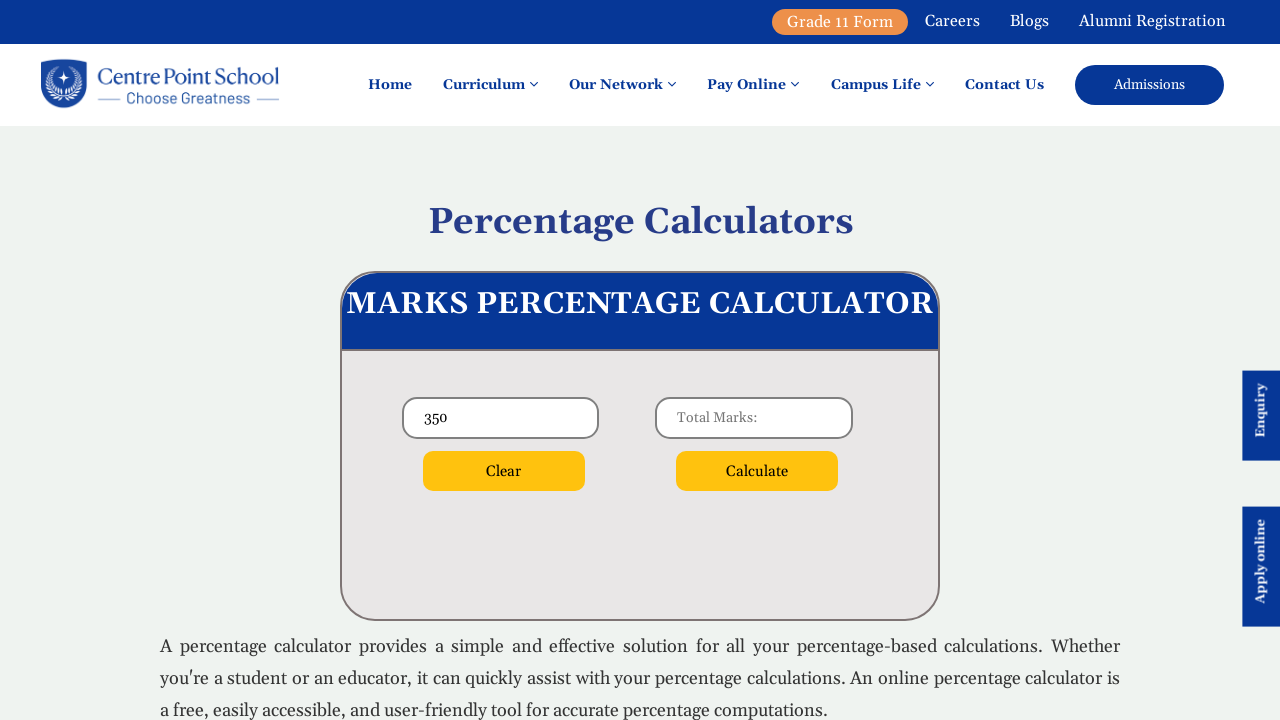

Entered total value '500' in the total field on #number2
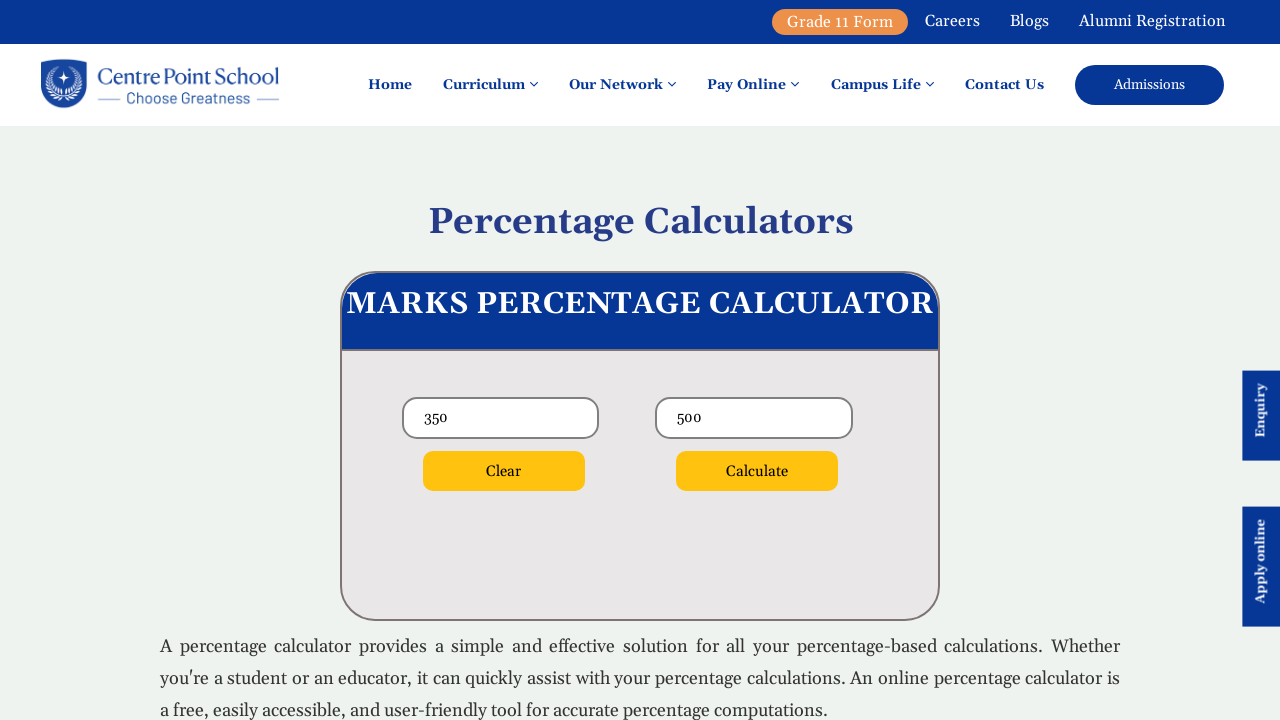

Clicked Calculate button to compute the percentage at (757, 471) on xpath=//button[text()=' Calculate']
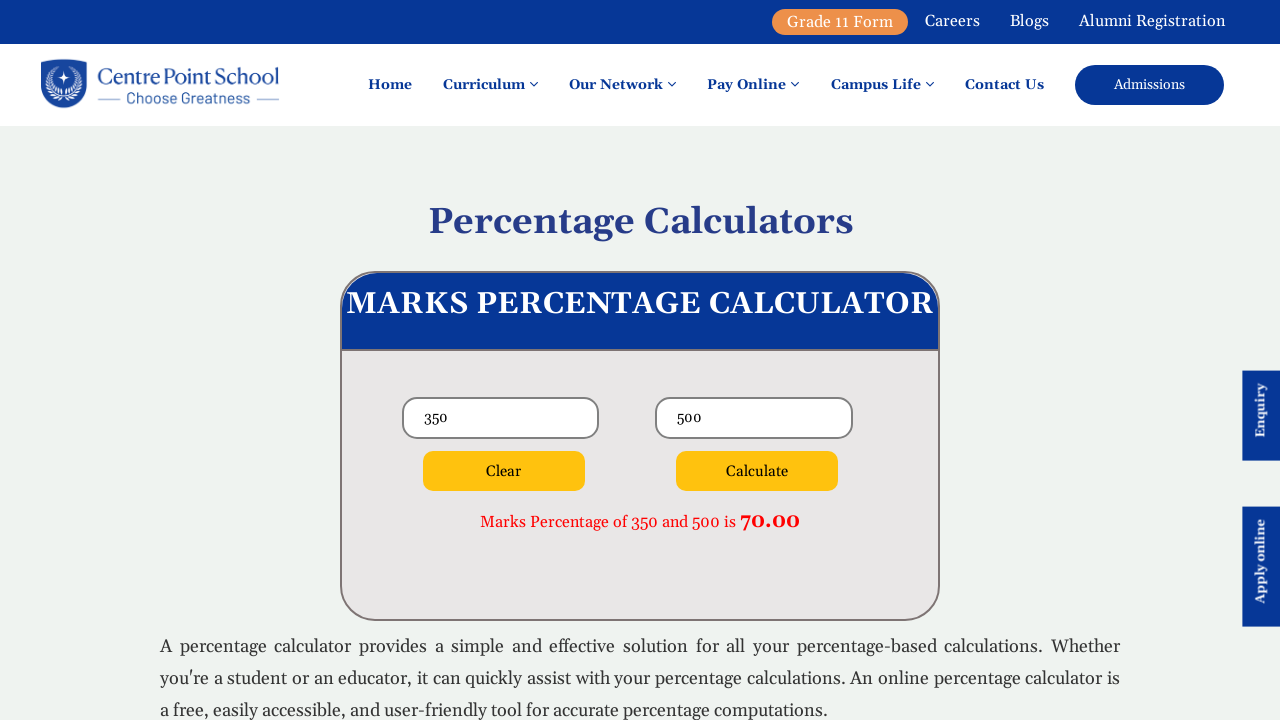

Percentage calculation result appeared on the page
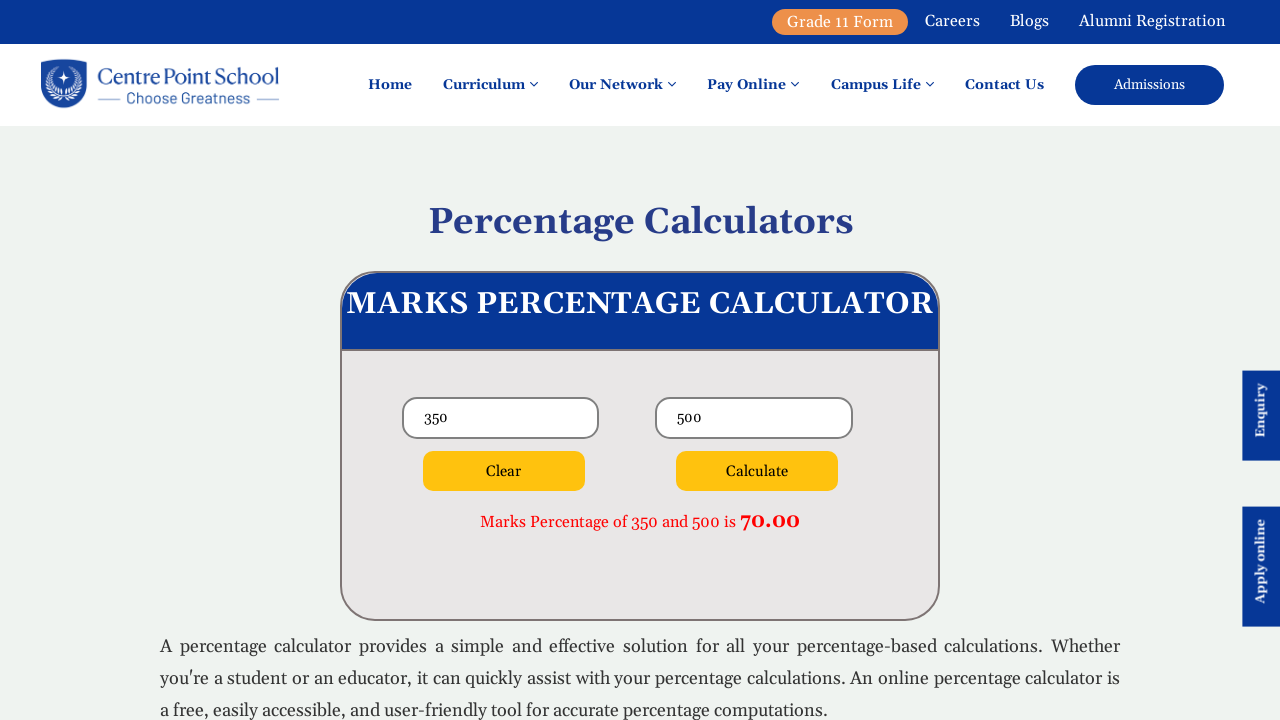

Clicked Clear button to reset the form at (504, 471) on xpath=//button[text()=' Clear']
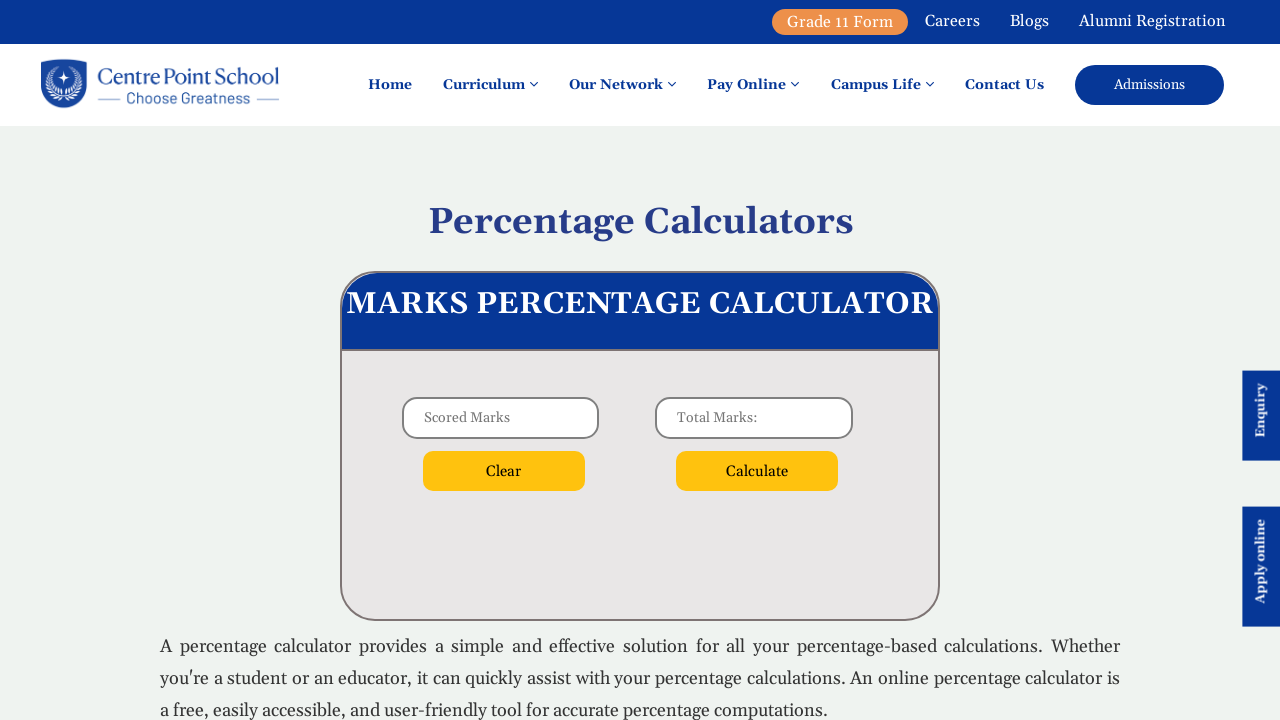

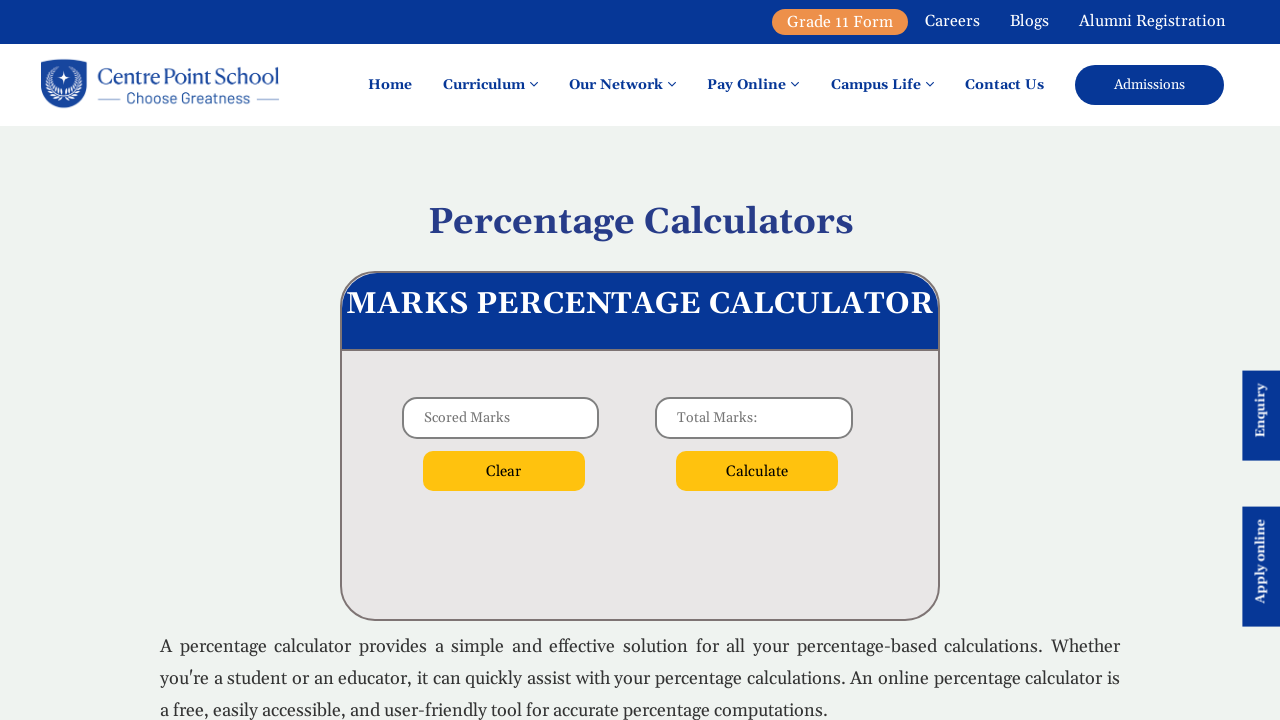